Tests dropdown selection functionality by selecting values from two different dropdown menus on the page

Starting URL: https://www.hyrtutorials.com/p/html-dropdown-elements-practice.html

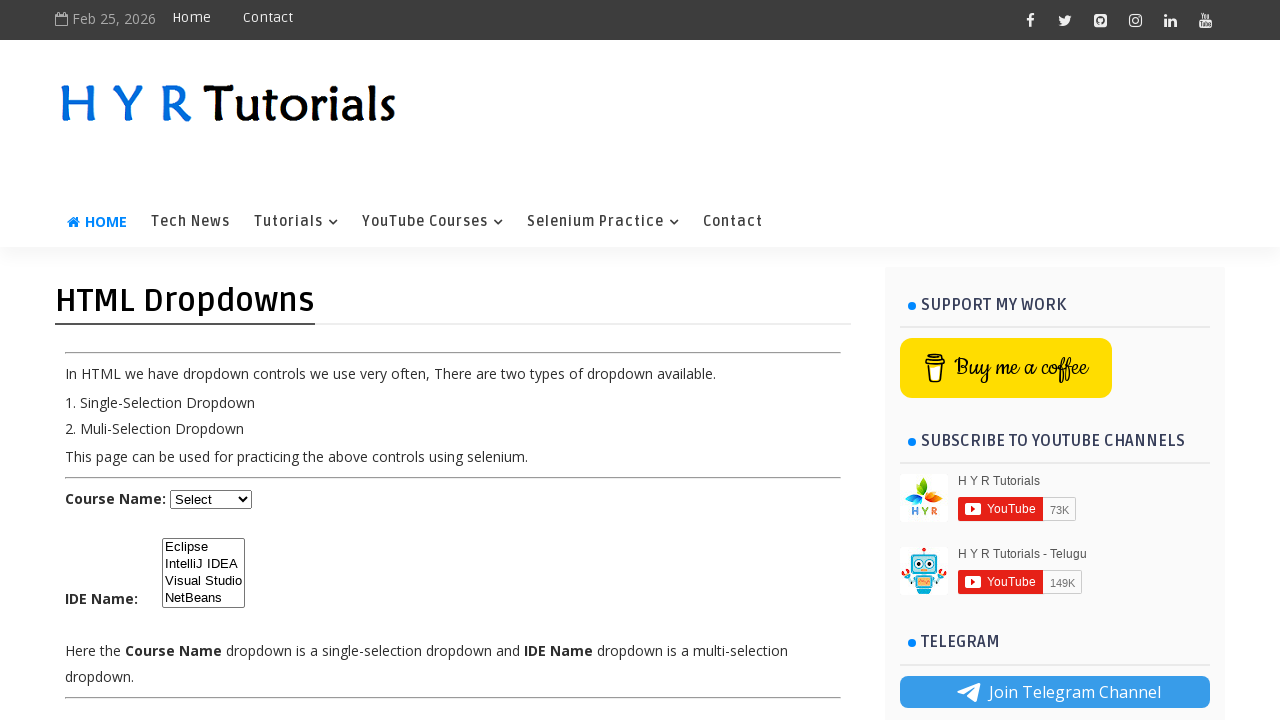

Selected 'Java' from the course dropdown on select#course
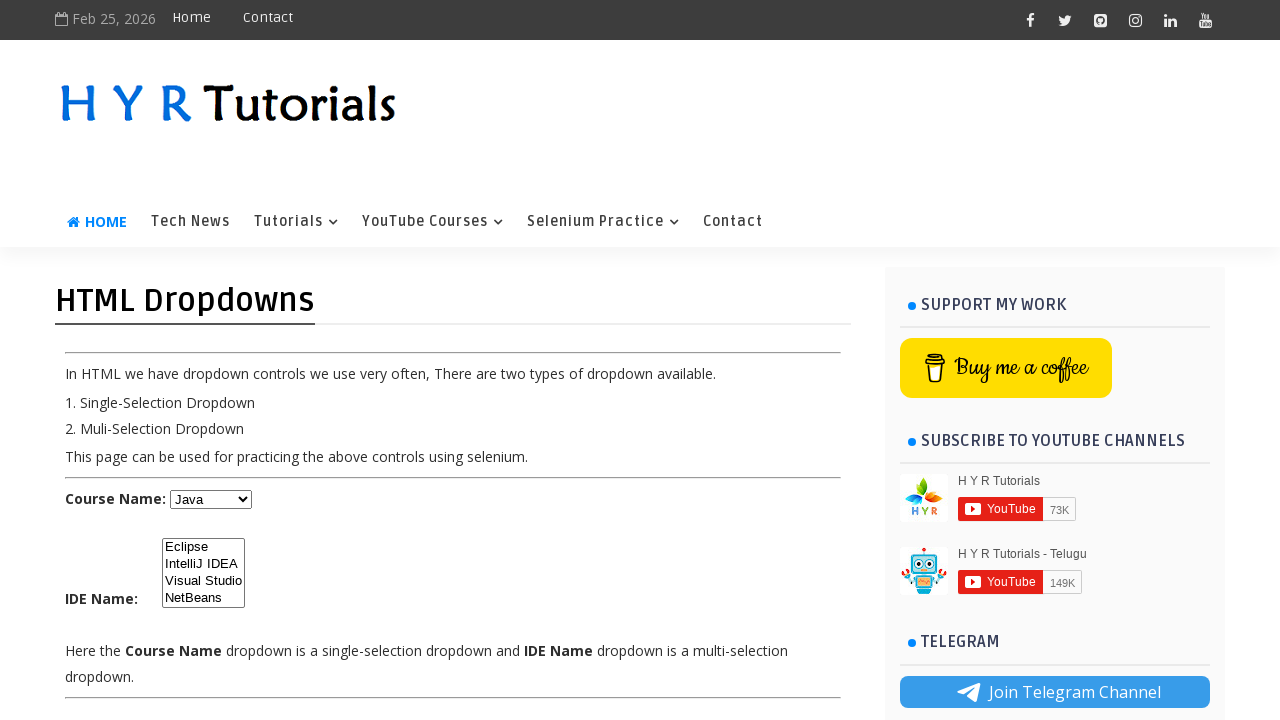

Selected 'IntelliJ IDEA' from the IDE dropdown on select#ide
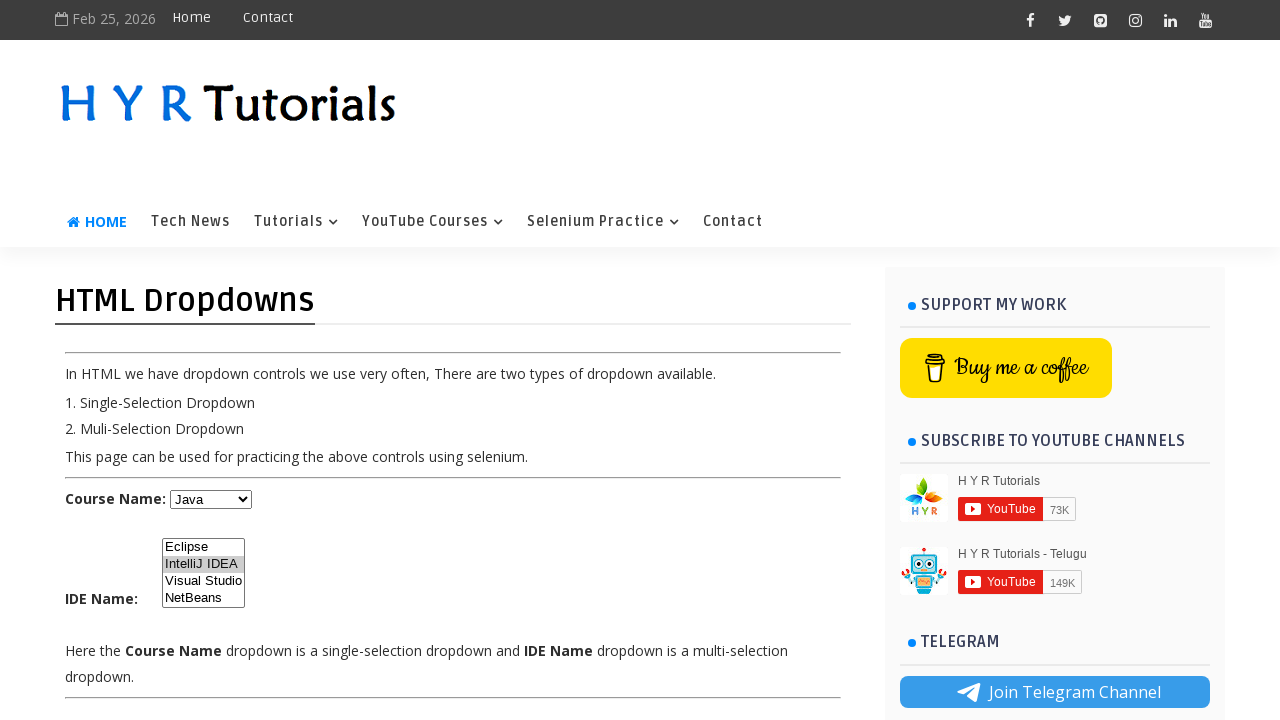

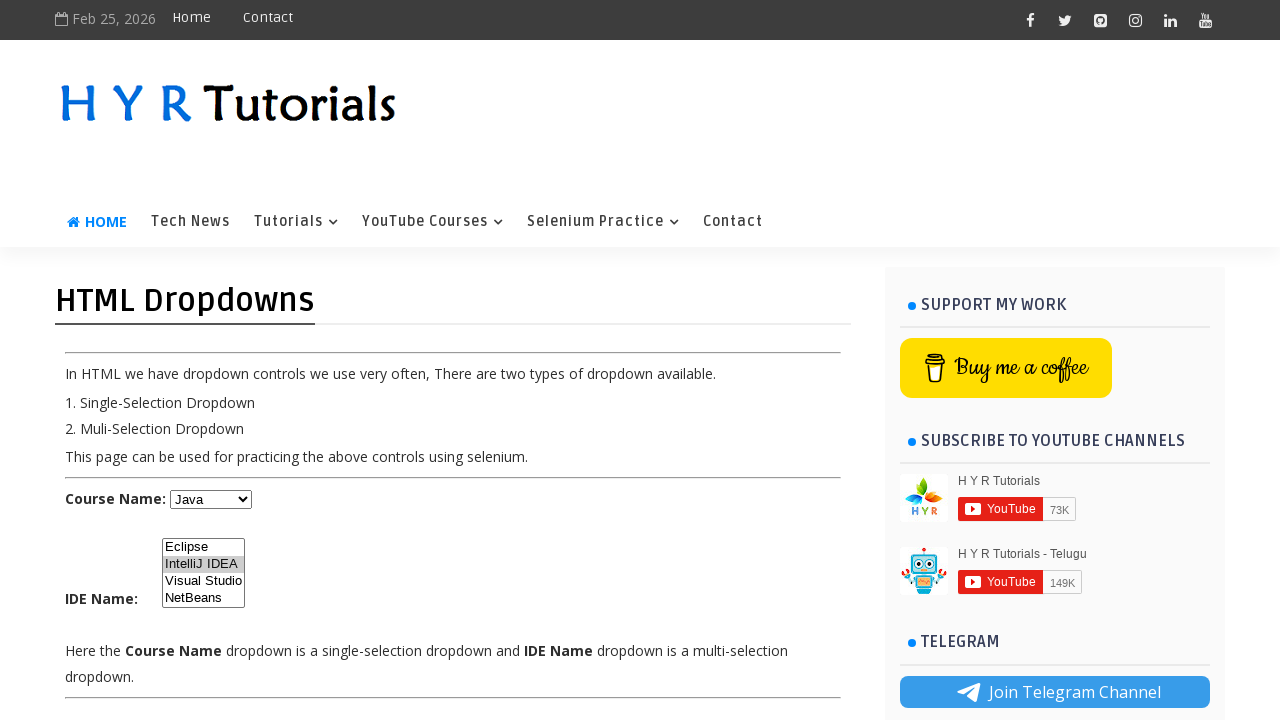